Clicks on Forms card to navigate to the forms section

Starting URL: https://demoqa.com/

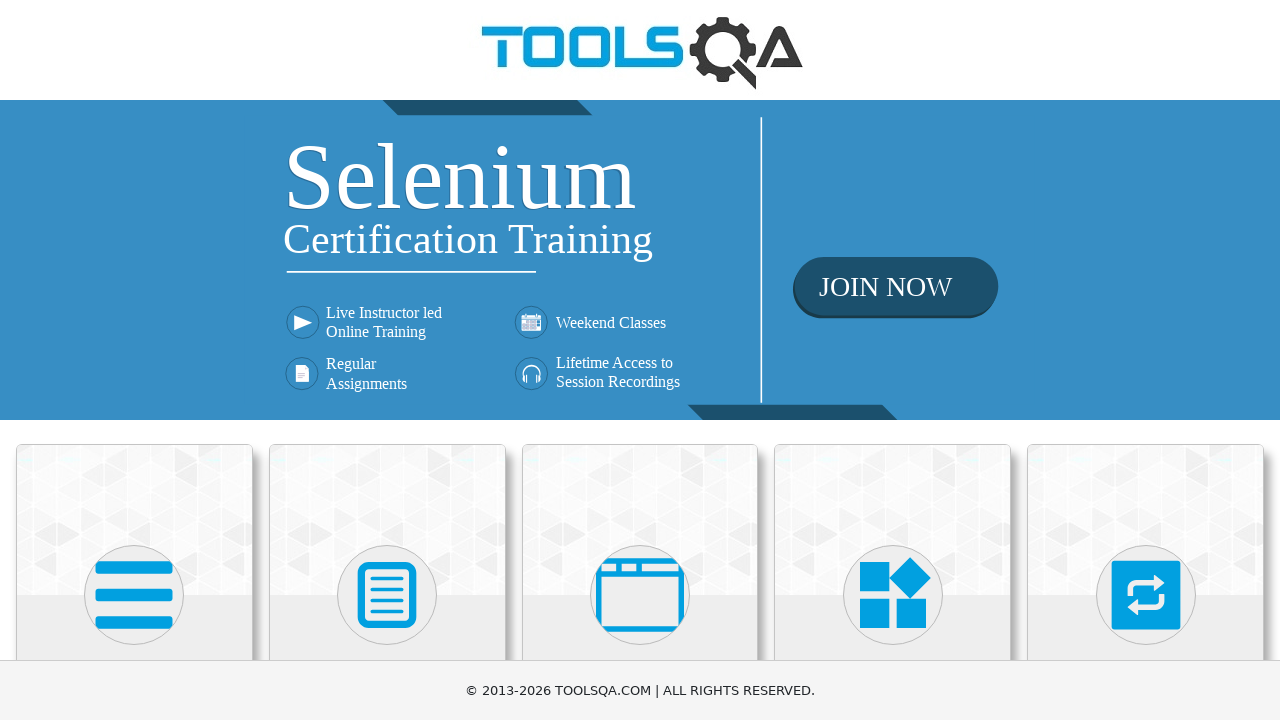

Clicked on Forms card to navigate to forms section at (387, 360) on text=Forms
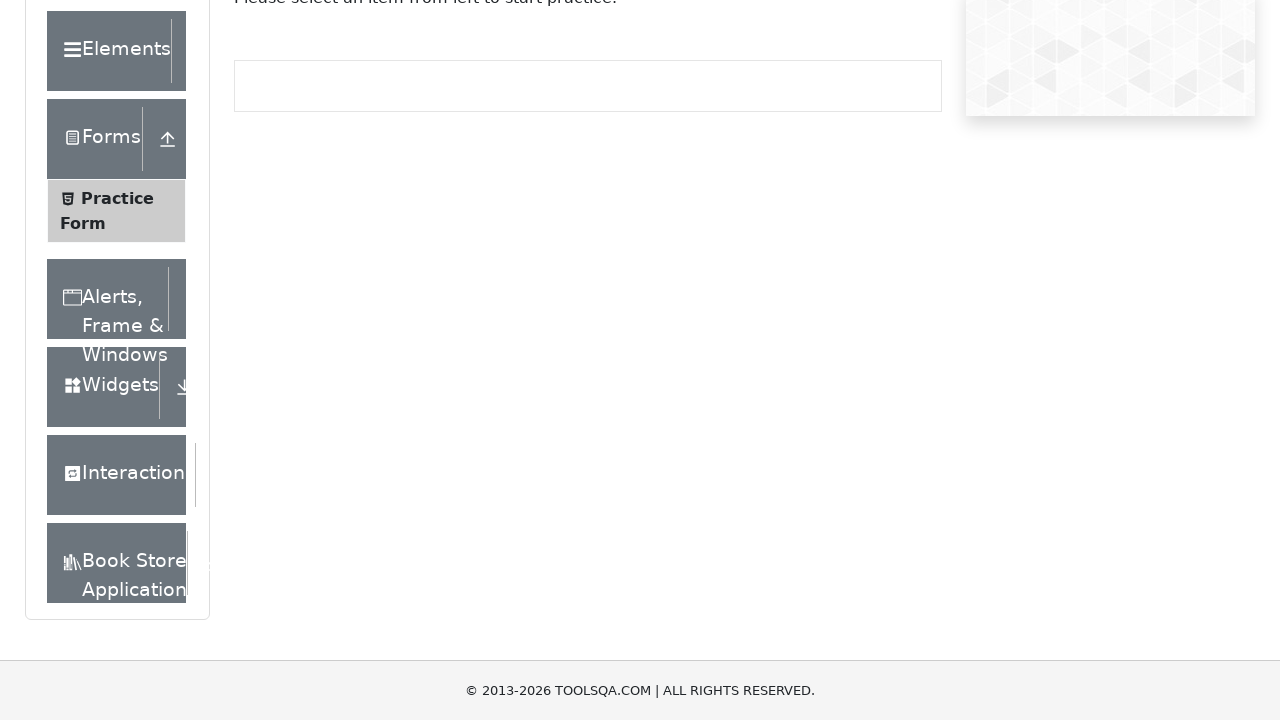

Verified navigation to forms page at https://demoqa.com/forms
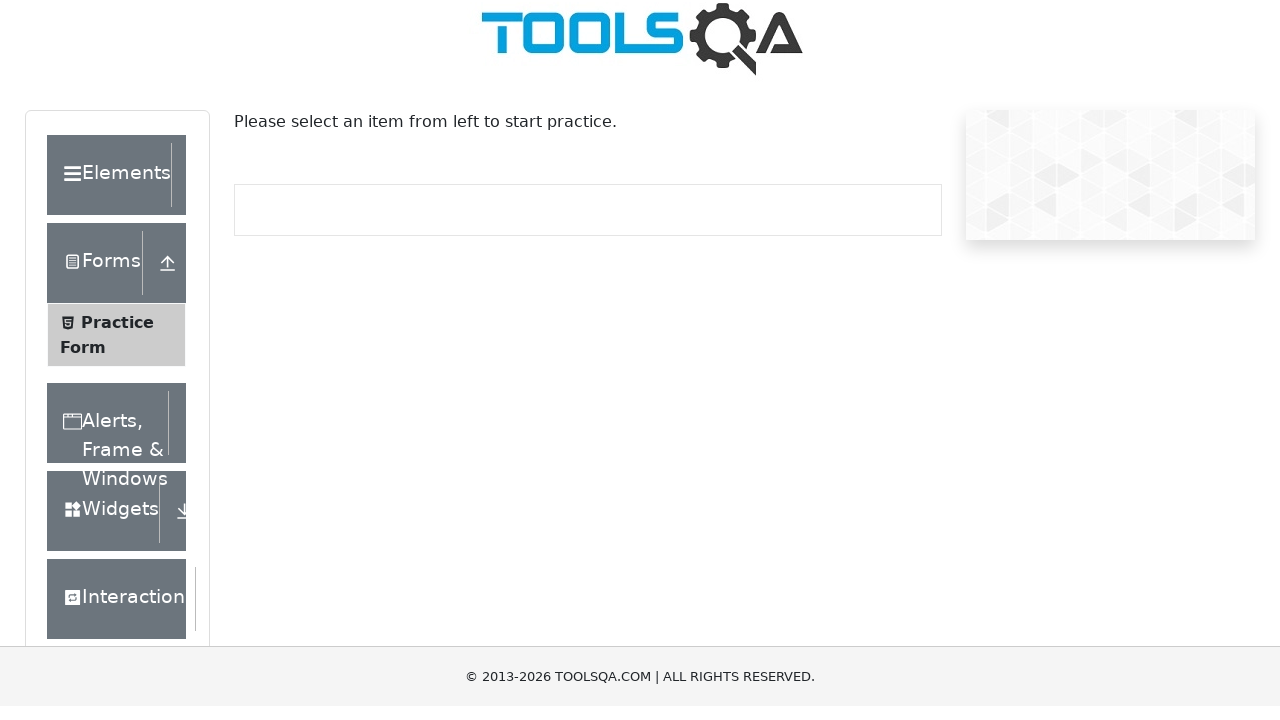

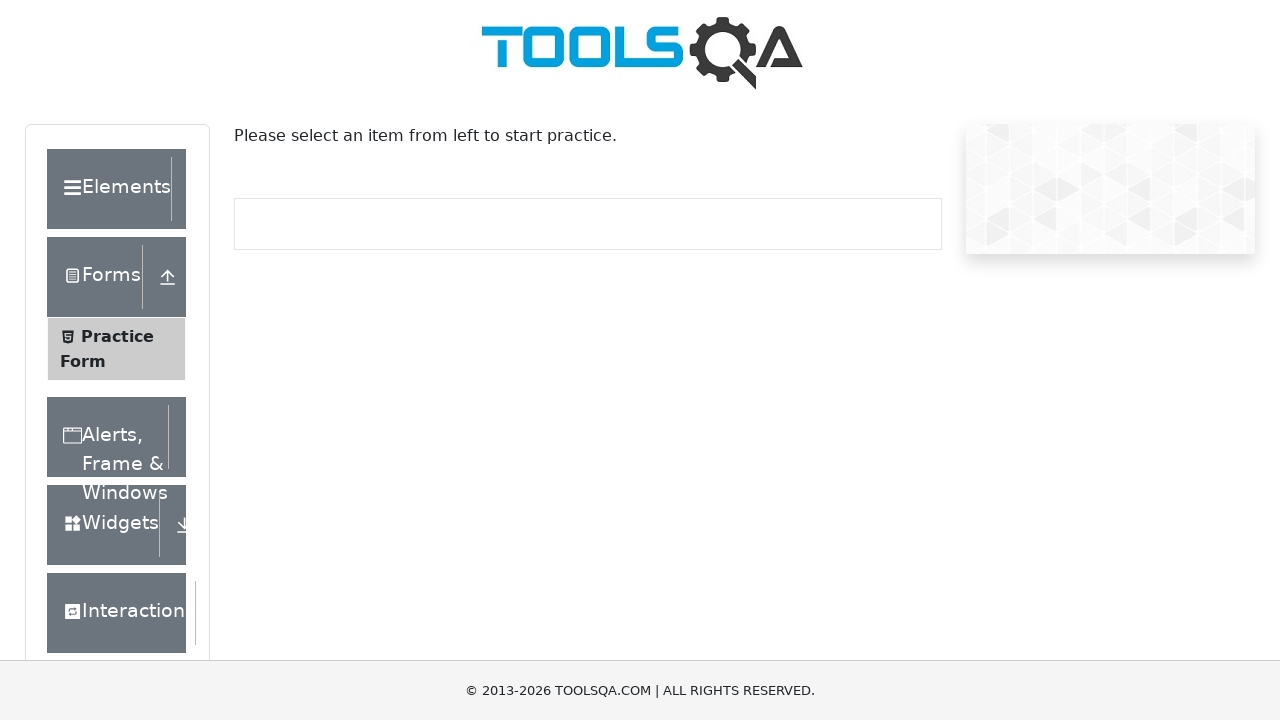